Tests handling of new browser tab by clicking a button that opens a new tab, waiting for it to load, and then closing the new tab

Starting URL: https://demo.automationtesting.in/Windows.html

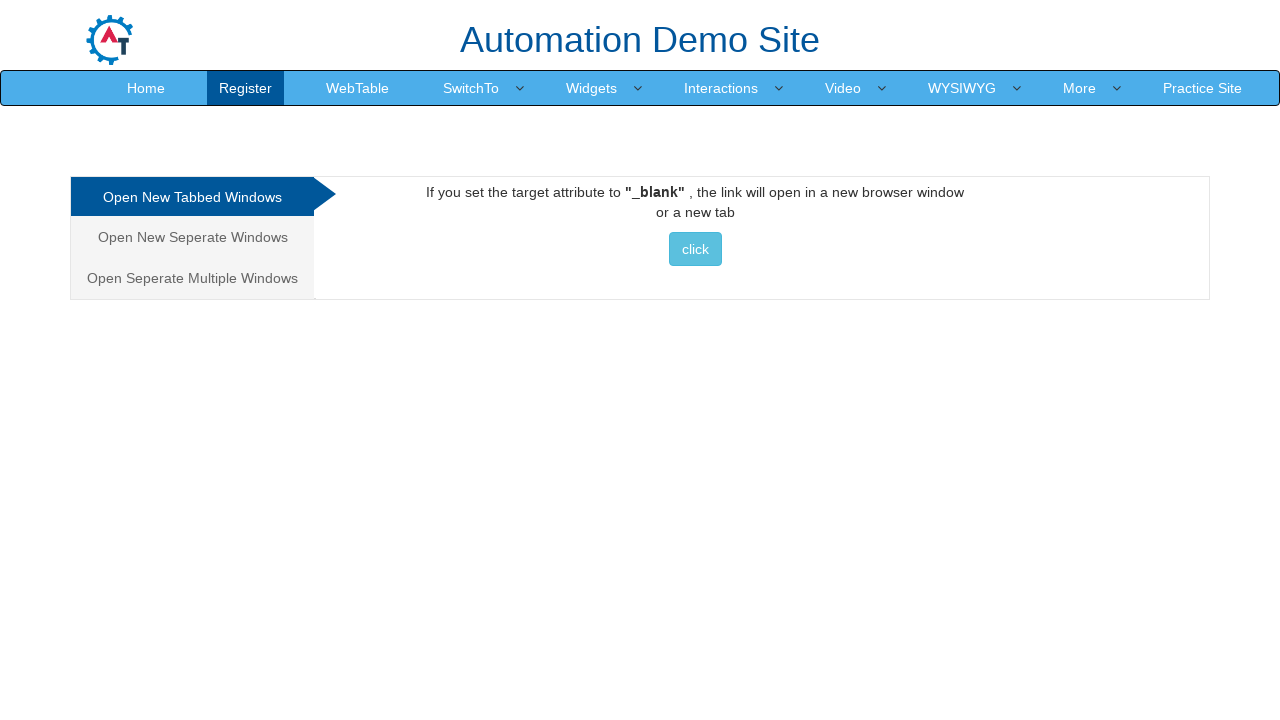

Clicked the 'click' button to open a new tab
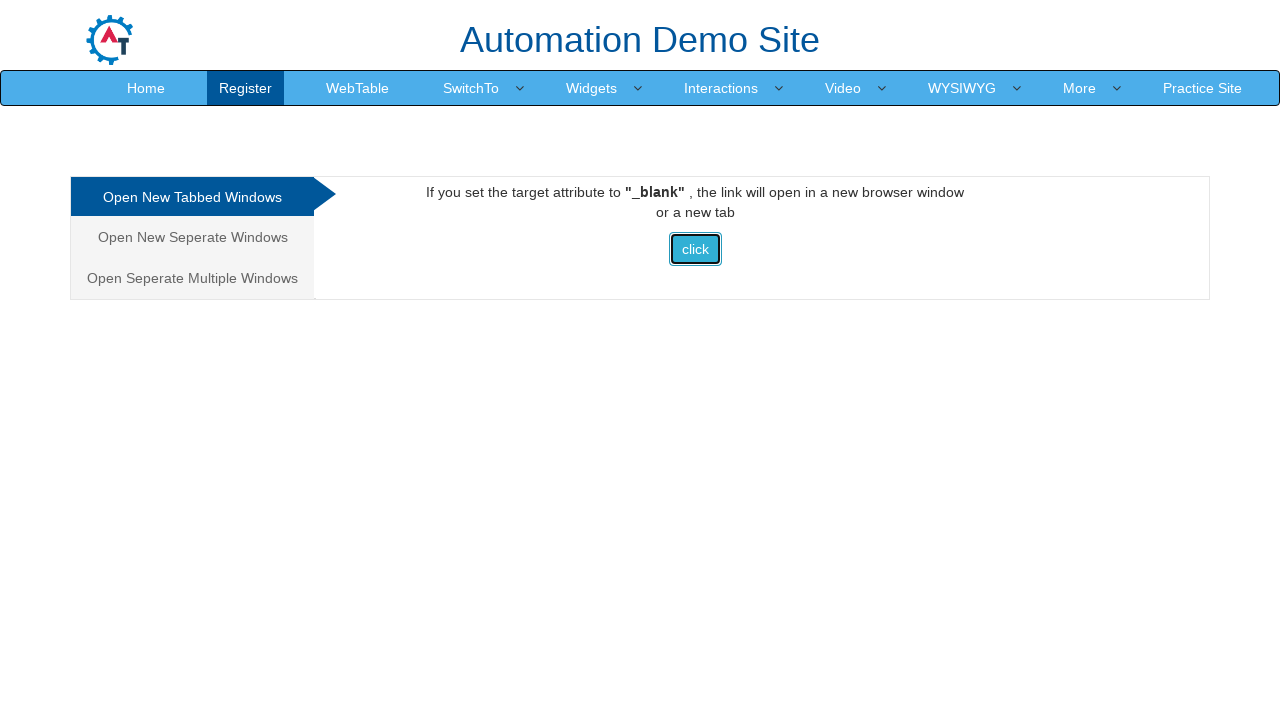

New tab opened and loaded successfully
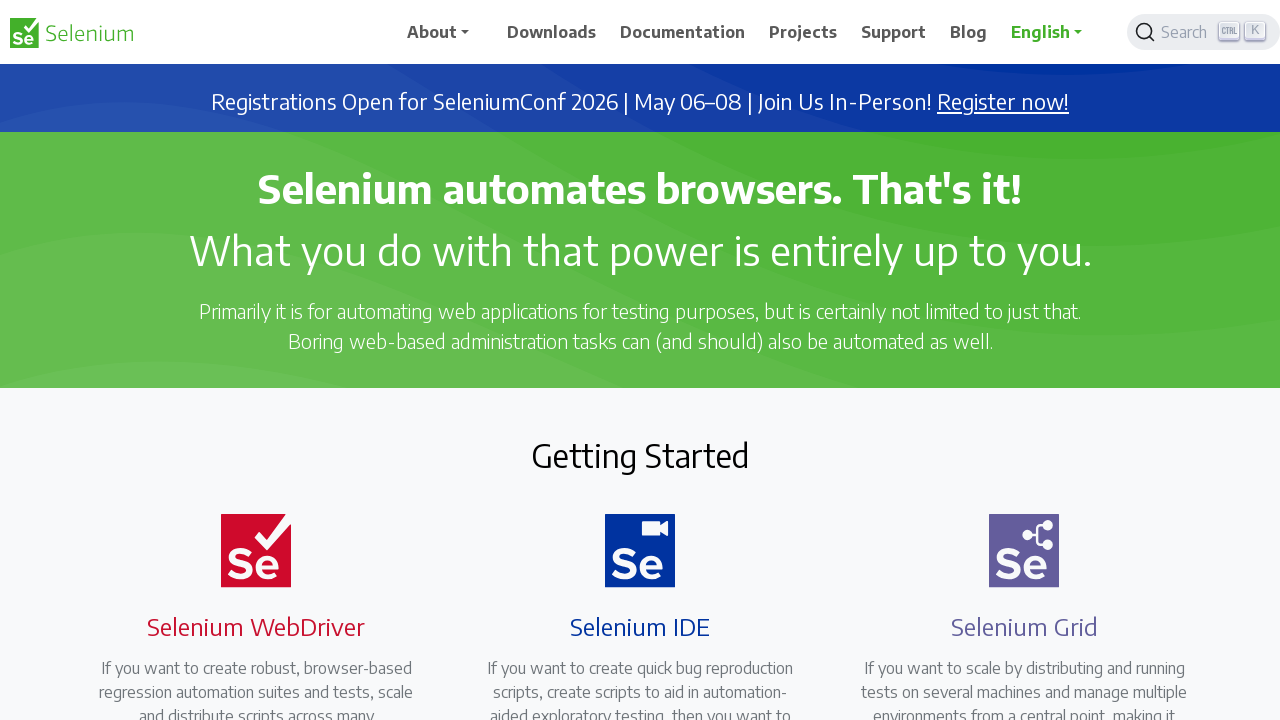

Closed the new tab
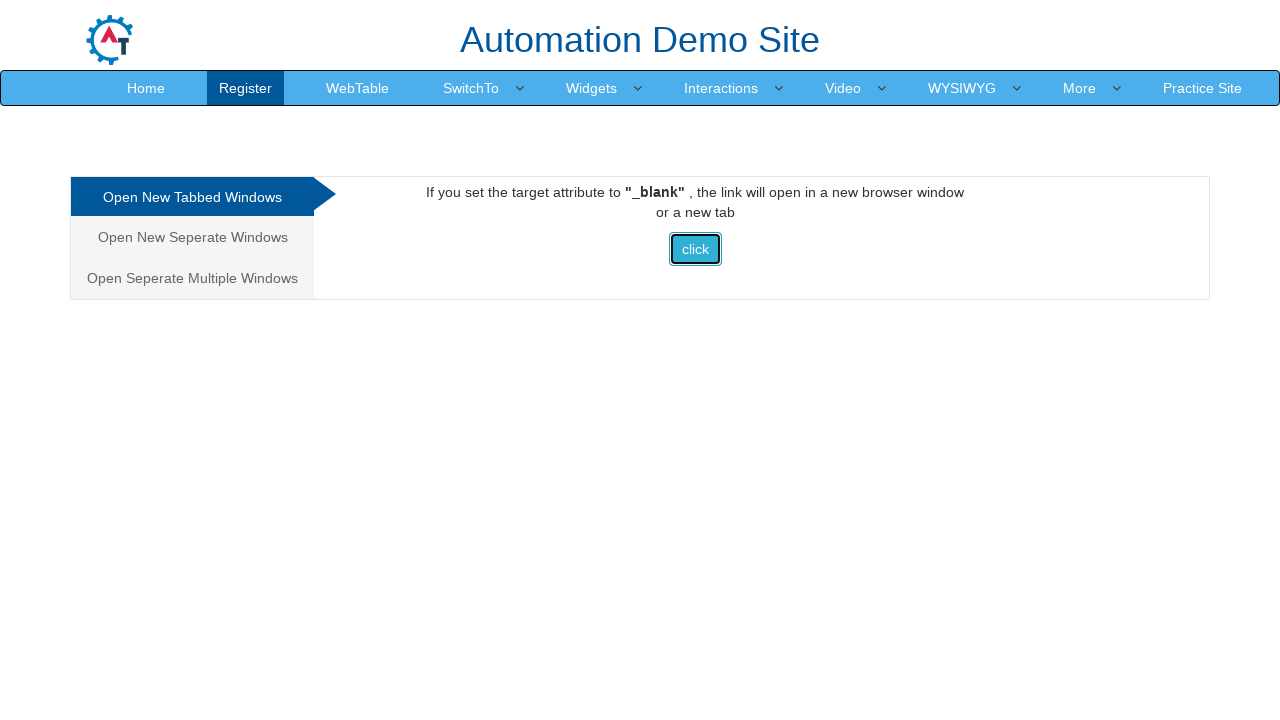

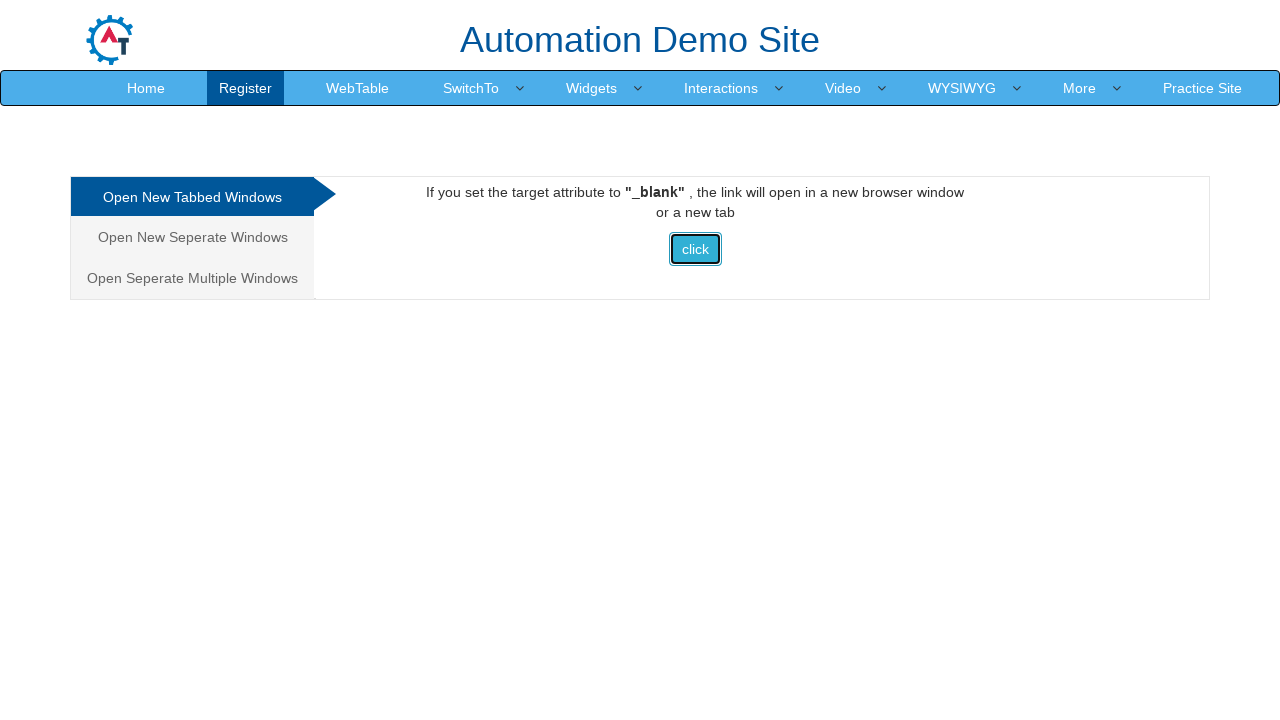